Navigates through a US embassy visa appointment scheduling form by clicking through initial options, selecting an appointment type (radio button), checking a confirmation checkbox, submitting the form, and then navigating to the next month on the calendar view.

Starting URL: https://evisaforms.state.gov/acs/default.asp?postcode=LND&appcode=1

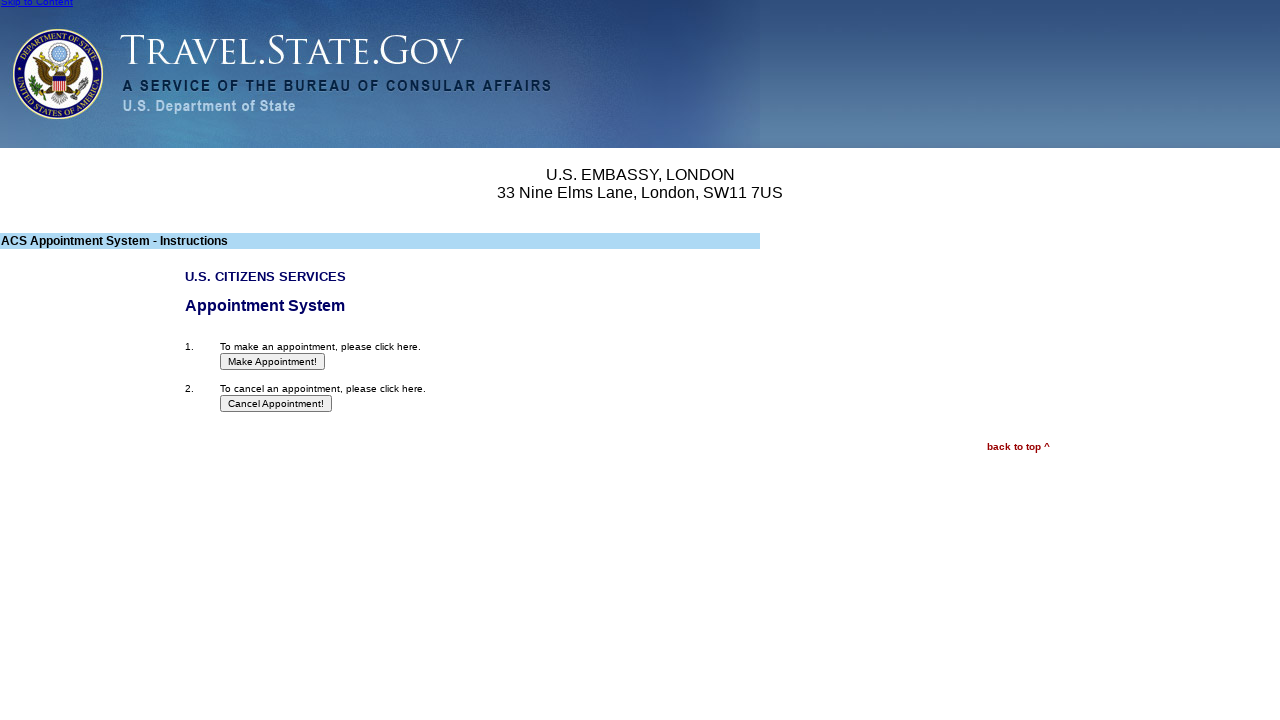

Waited for input element to load on visa appointment form
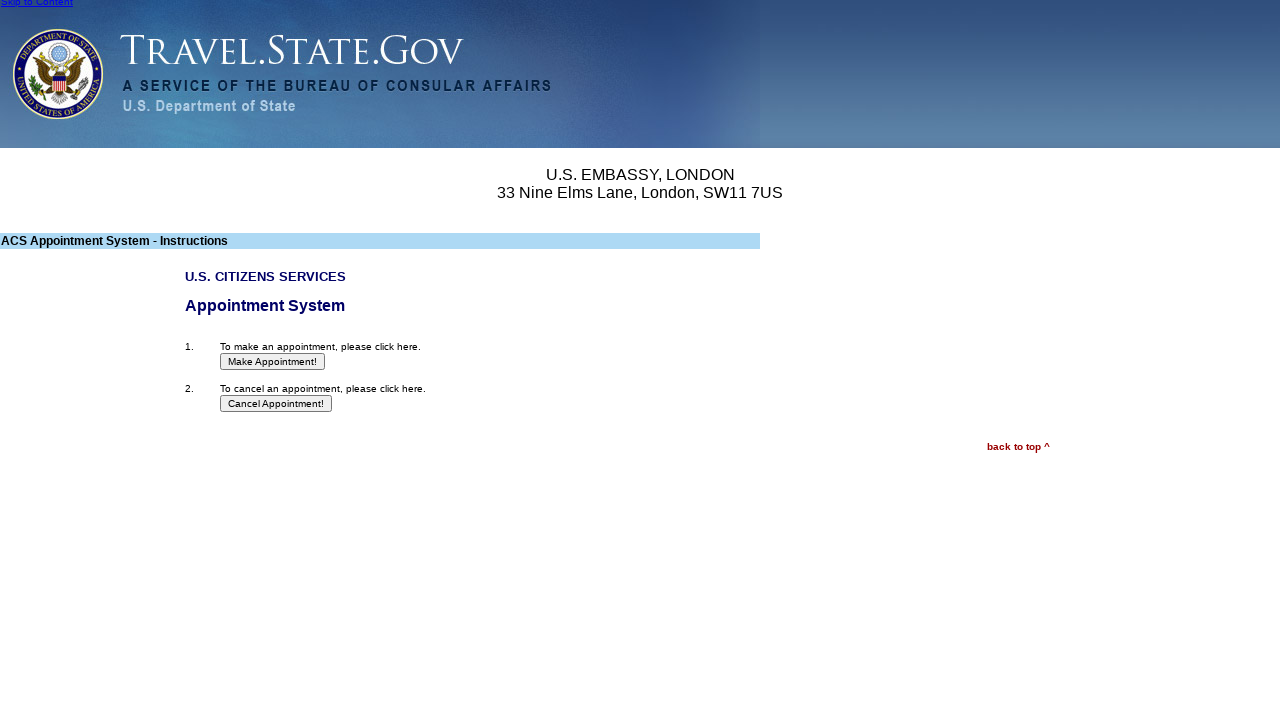

Clicked first input button to proceed at (273, 362) on input
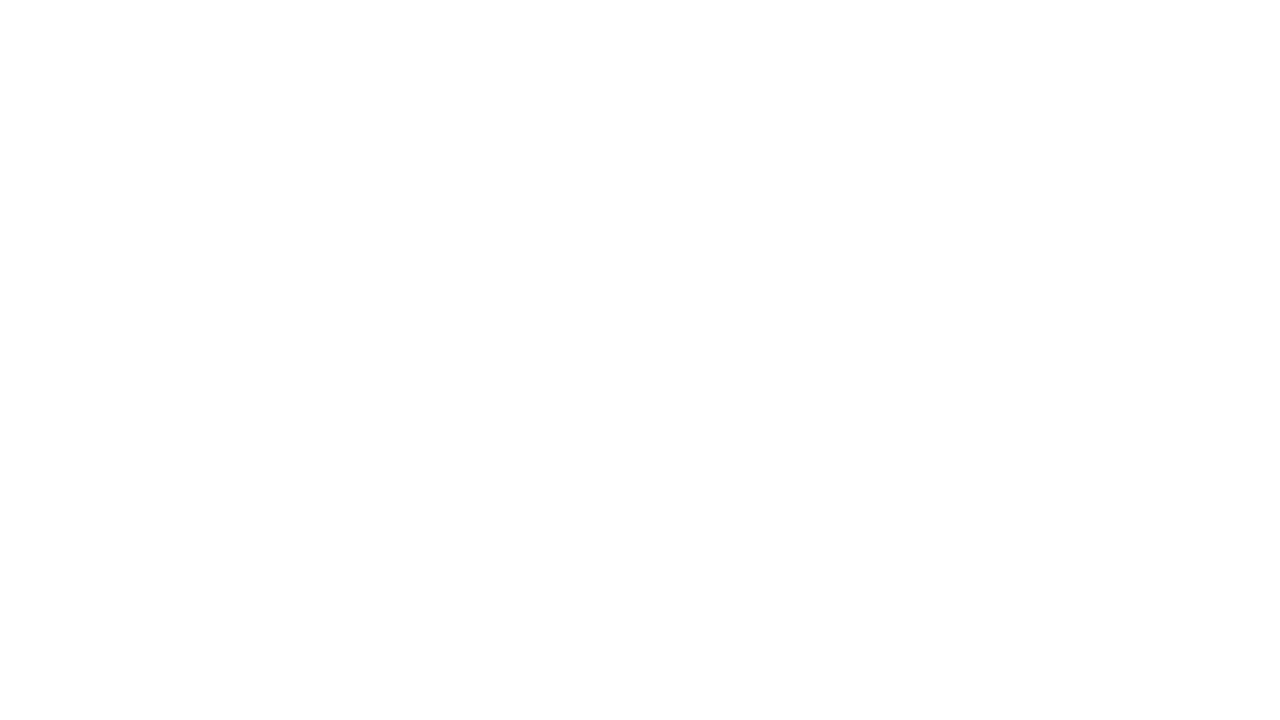

Waited 3 seconds for form to update
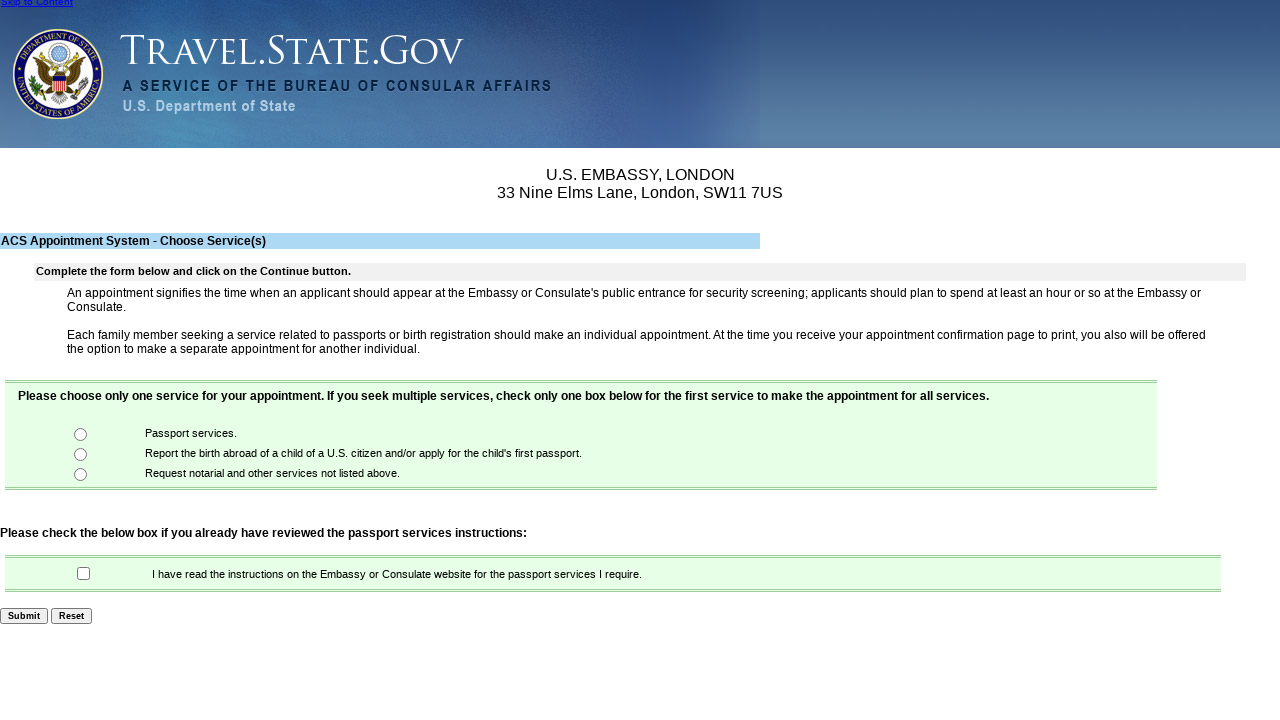

Selected appointment type 02B via radio button at (81, 454) on input[value='02B']
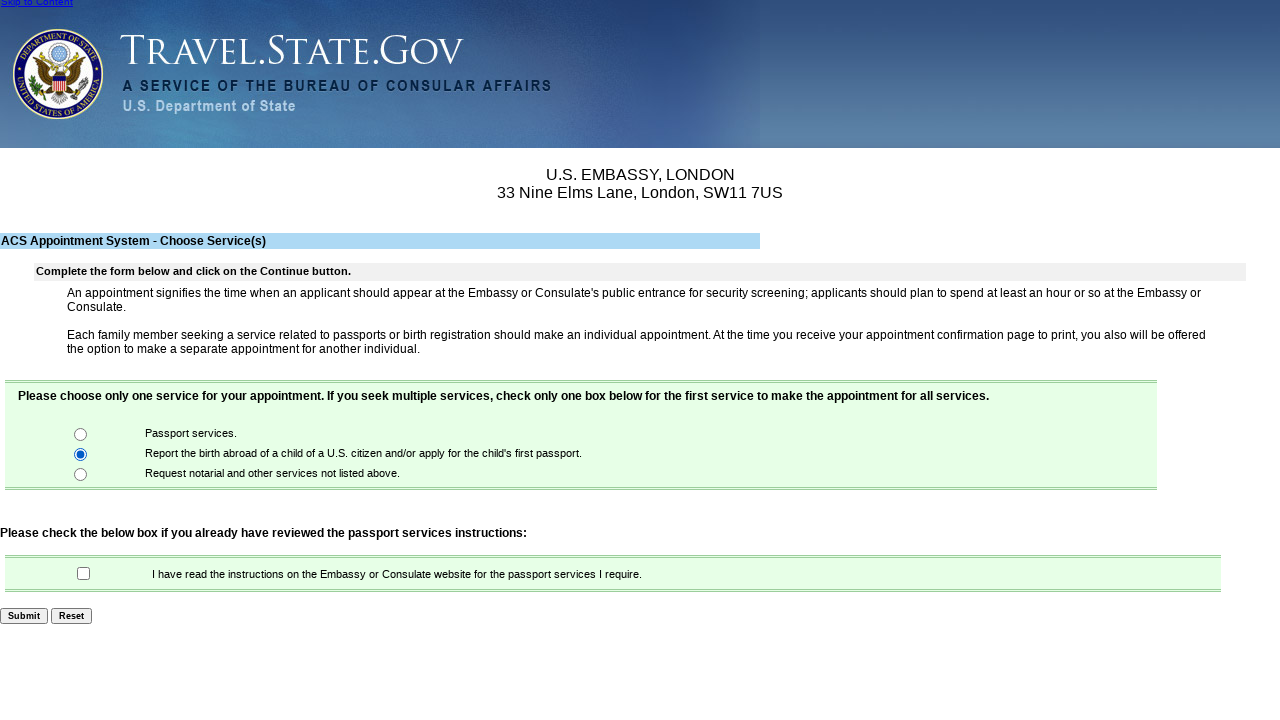

Checked confirmation checkbox at (84, 574) on input[name='chkbox01']
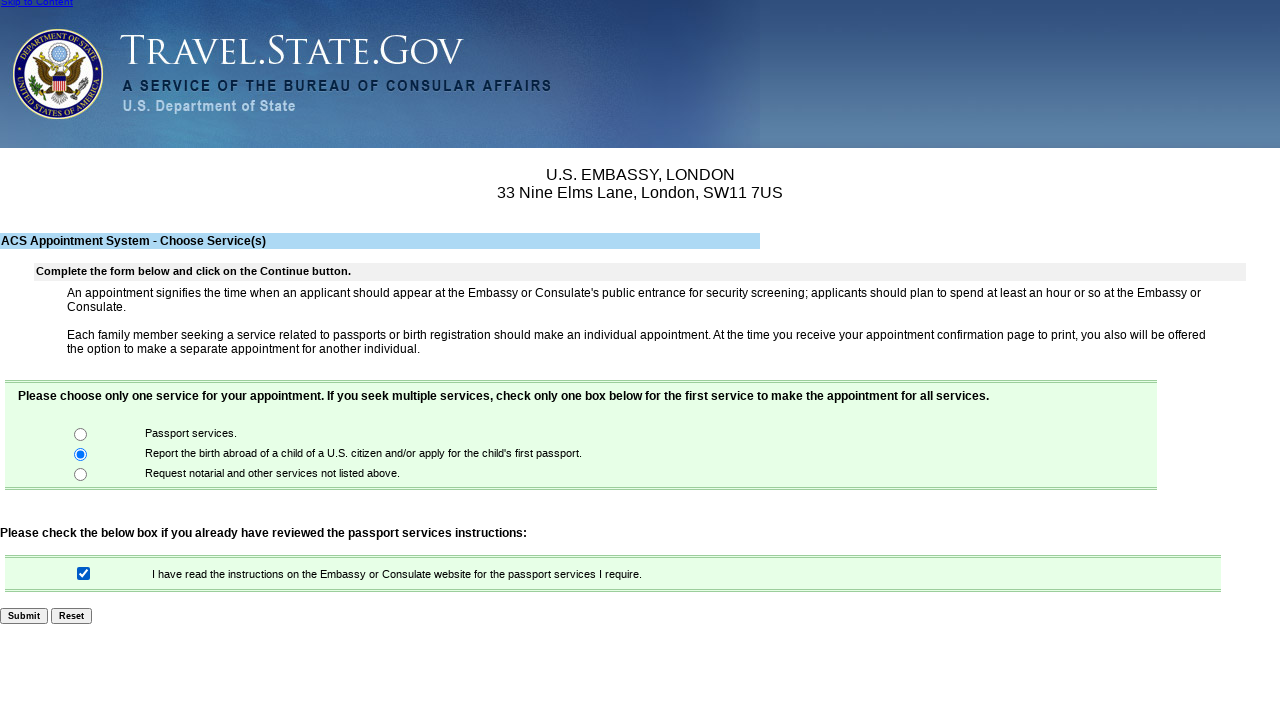

Clicked submit button to proceed to calendar at (24, 616) on input[type='submit']
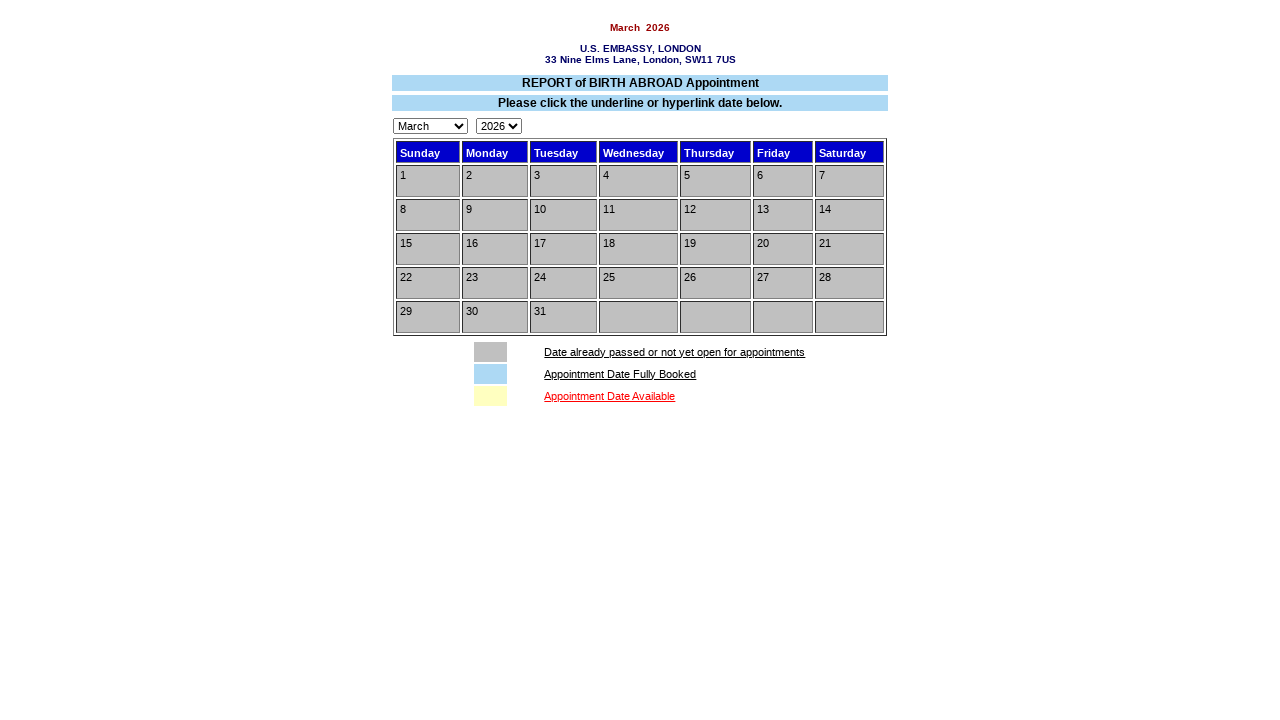

Waited 2 seconds for calendar page to load
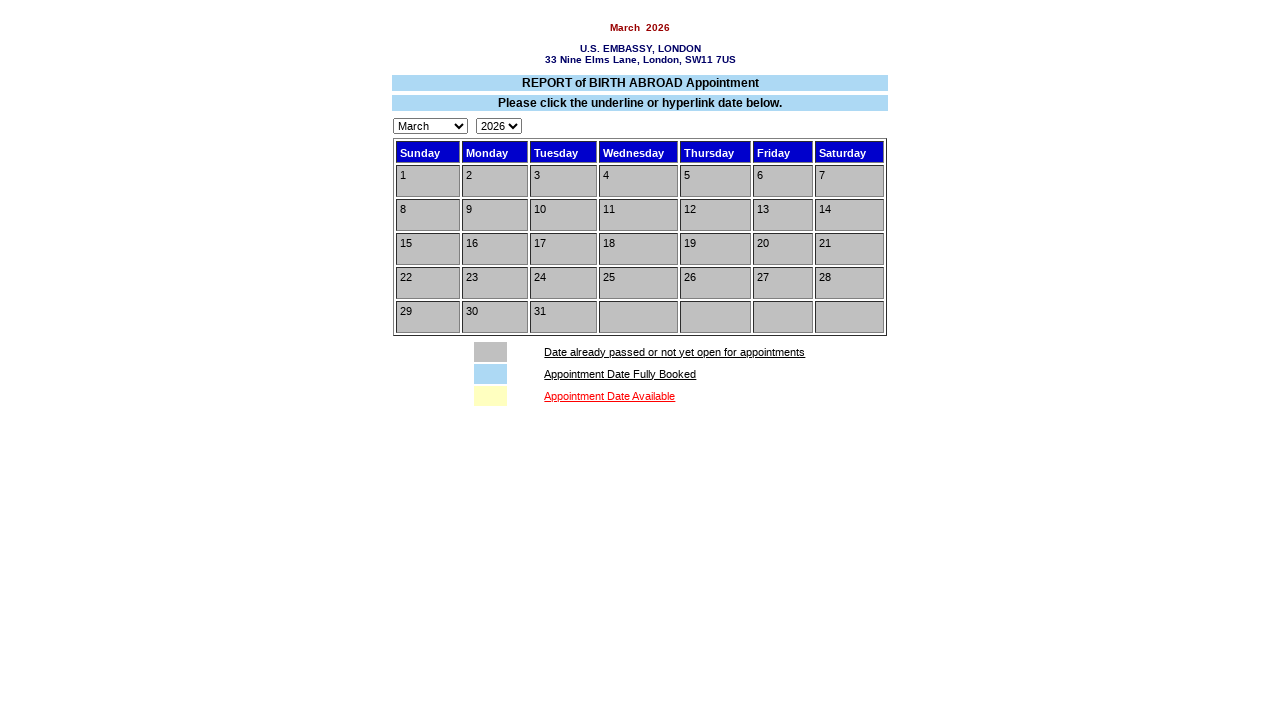

Calendar month dropdown loaded
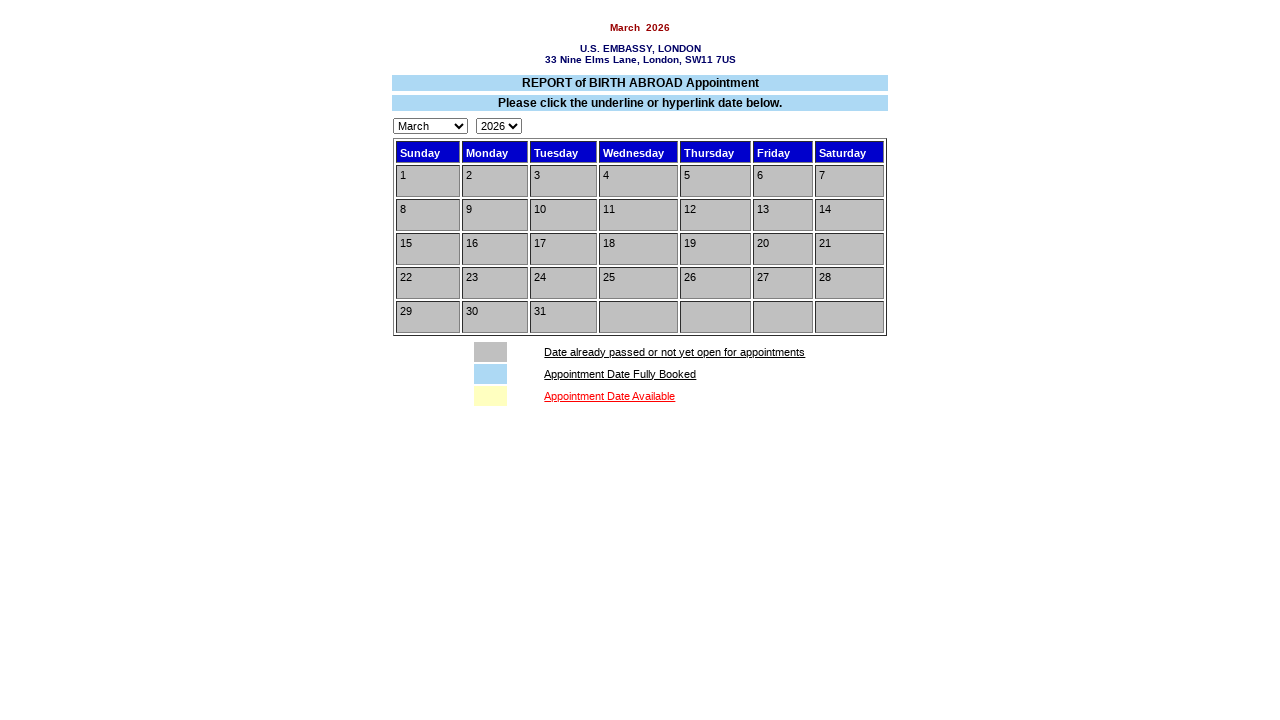

Selected next month (4) from dropdown on #Select1
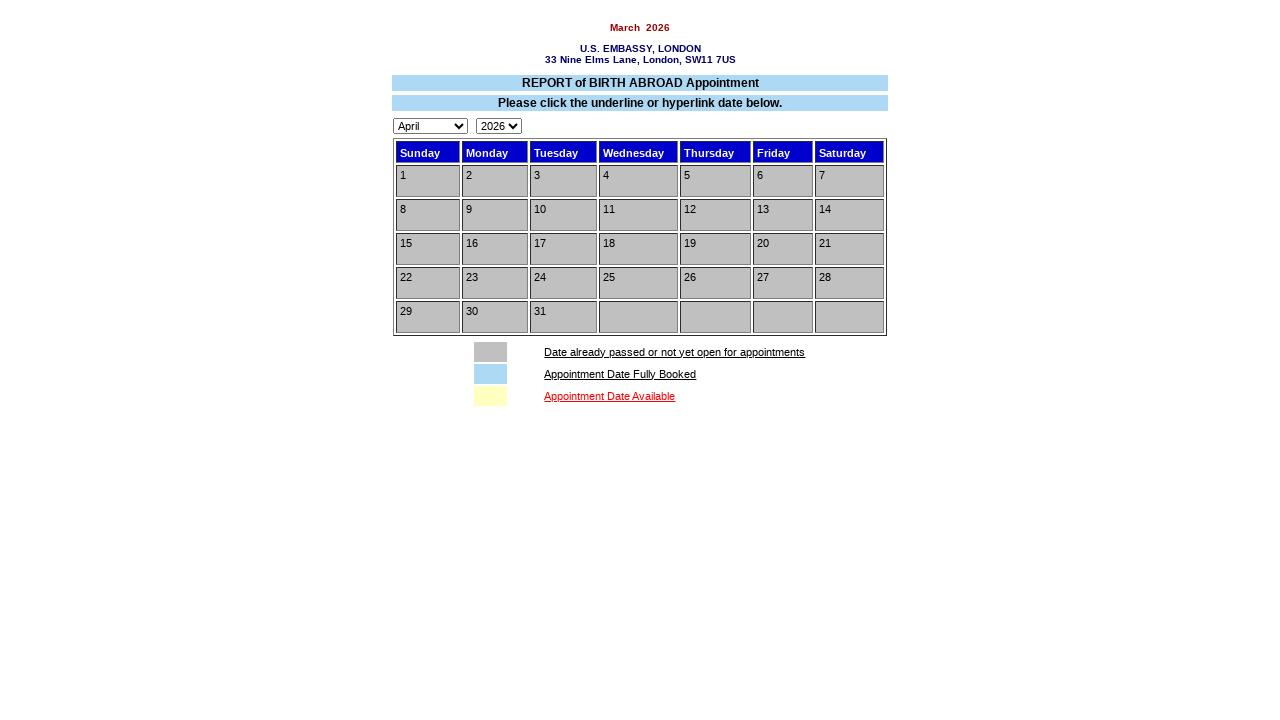

Calendar table with new month loaded successfully
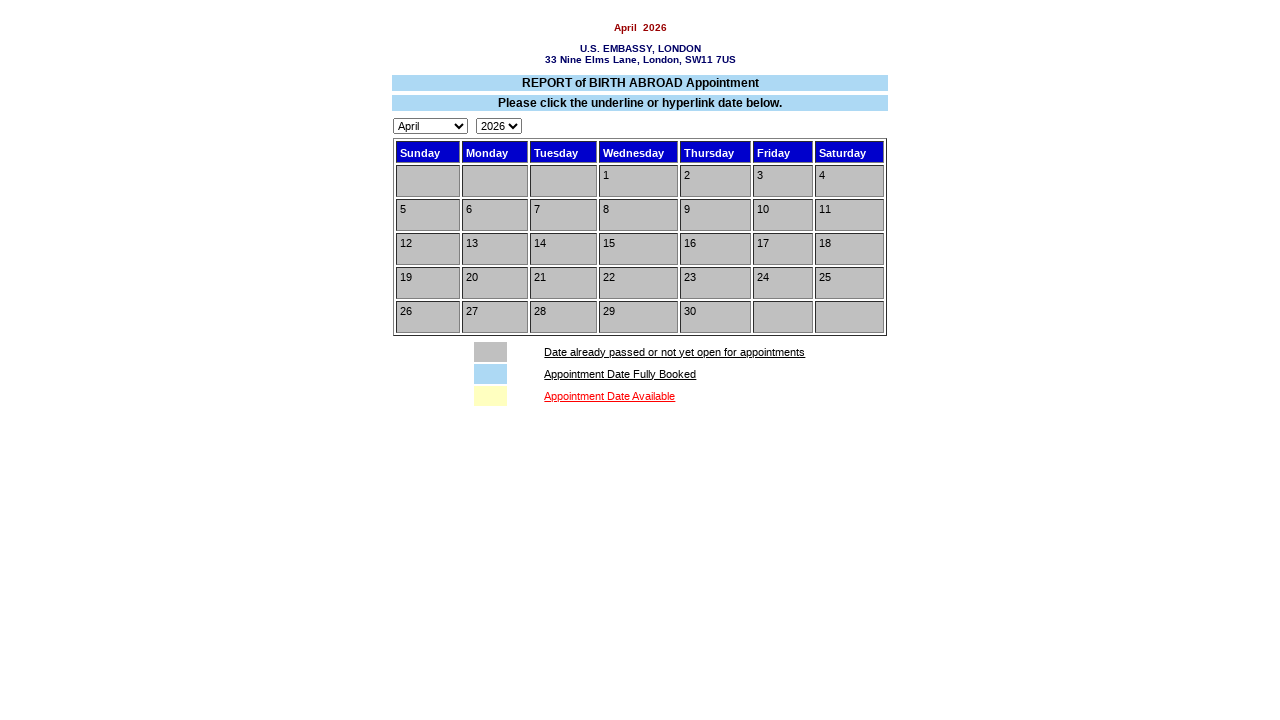

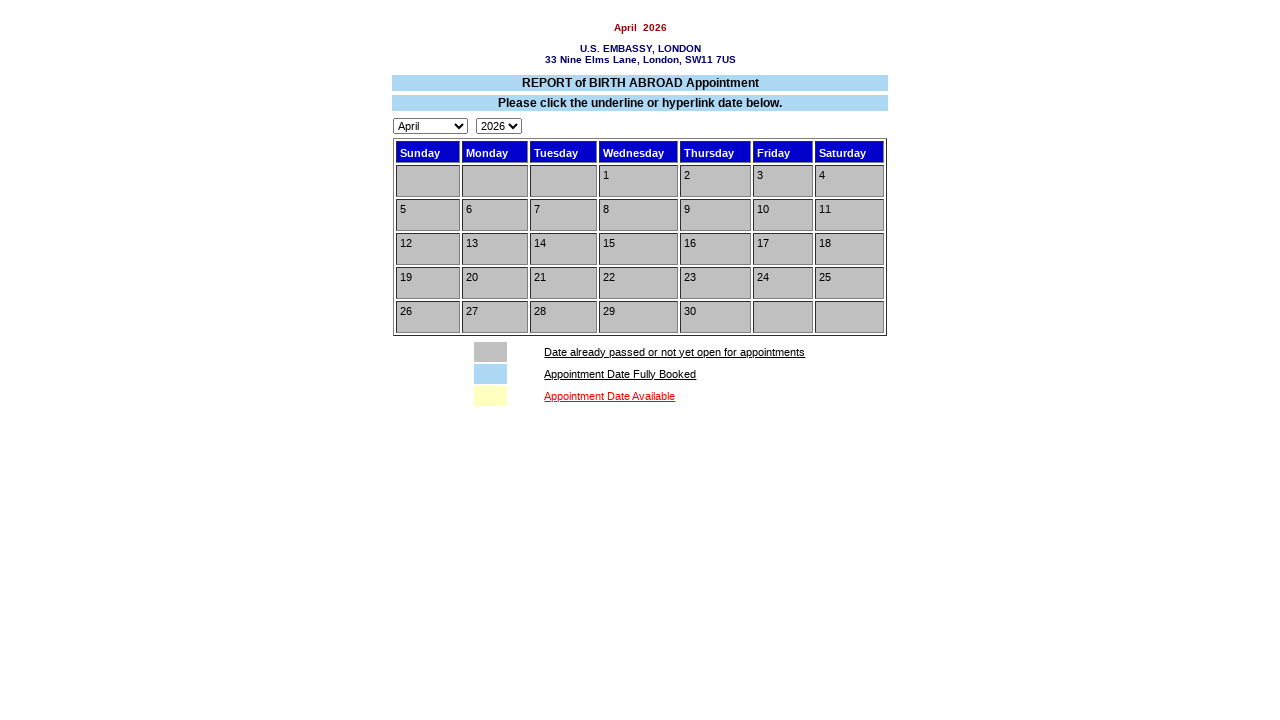